Tests handling multiple browser windows by clicking a documents link that opens in a new tab and verifying the page title text on the new page

Starting URL: https://rahulshettyacademy.com/loginpagePractise/

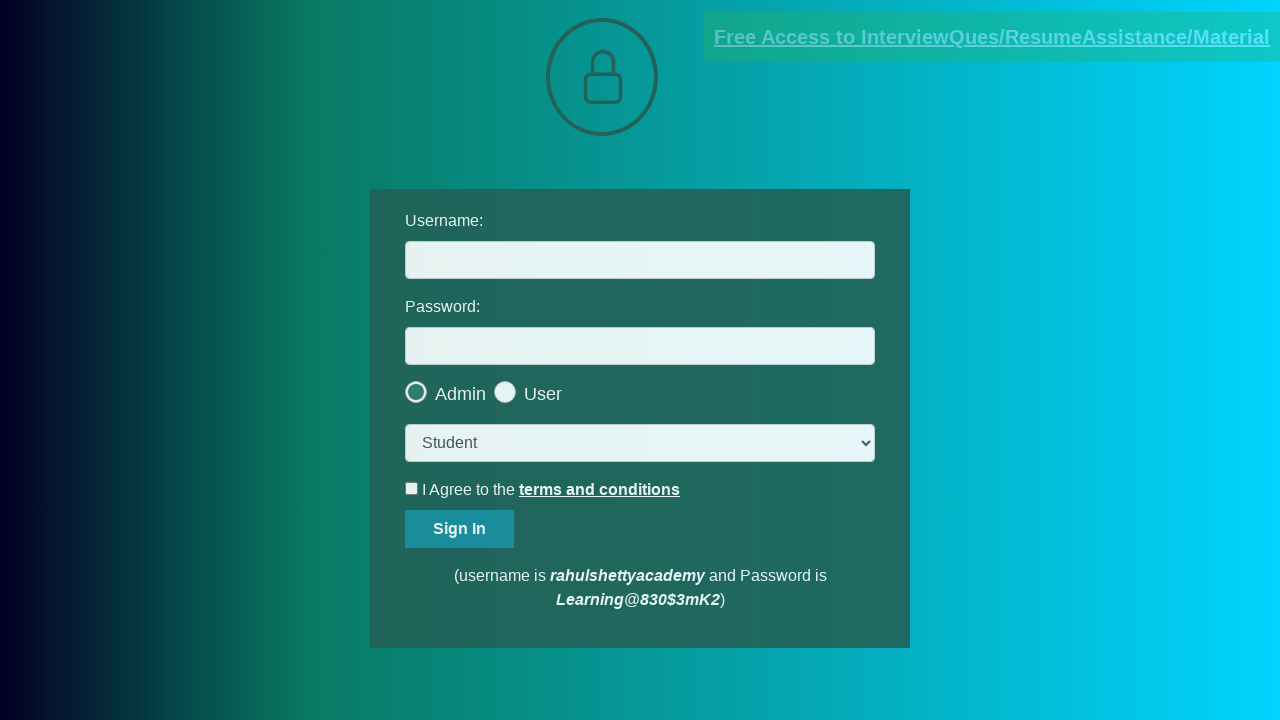

Clicked documents link and new page opened at (992, 37) on a[href='https://rahulshettyacademy.com/documents-request']
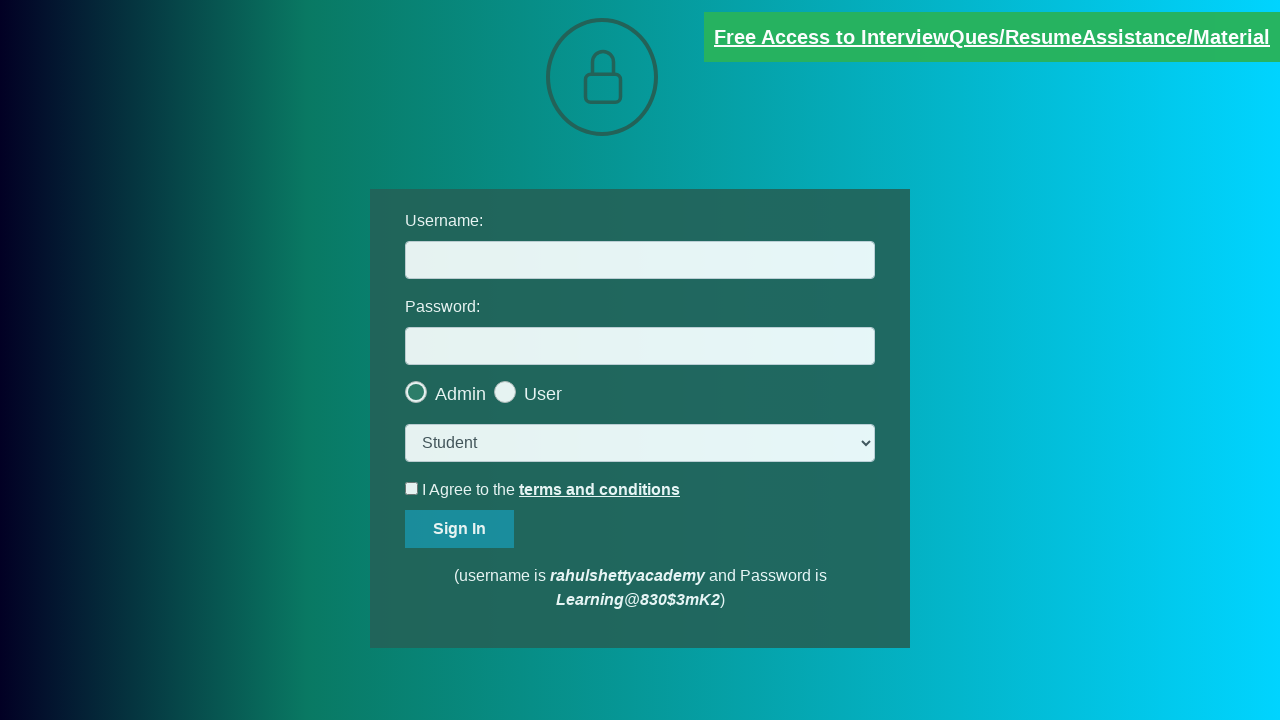

New page loaded and page title section appeared
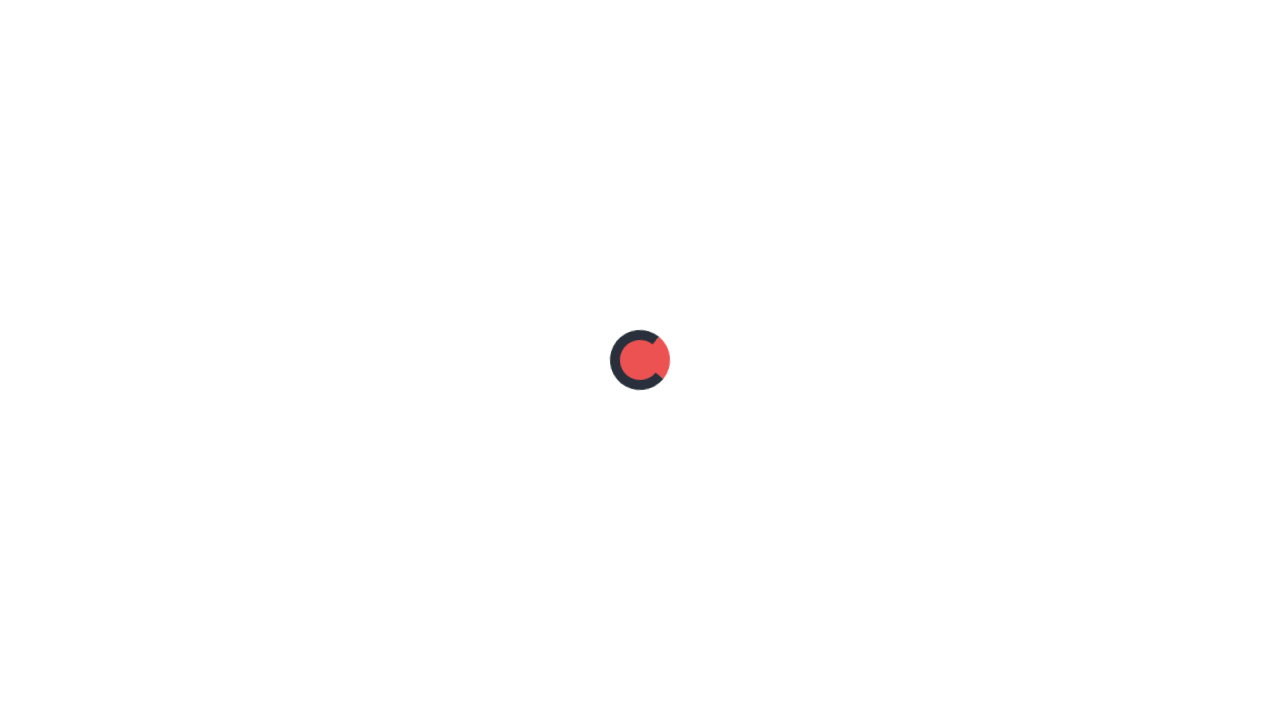

Retrieved page title text content
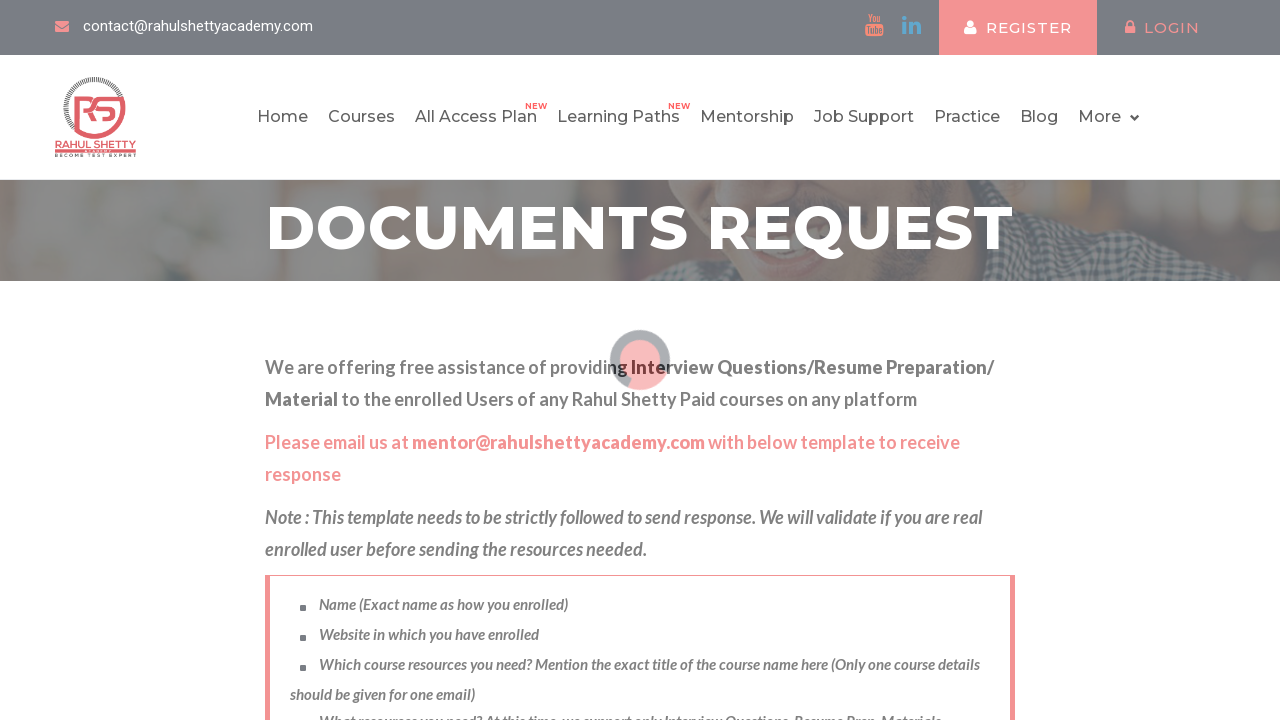

Verified page title is 'Documents request'
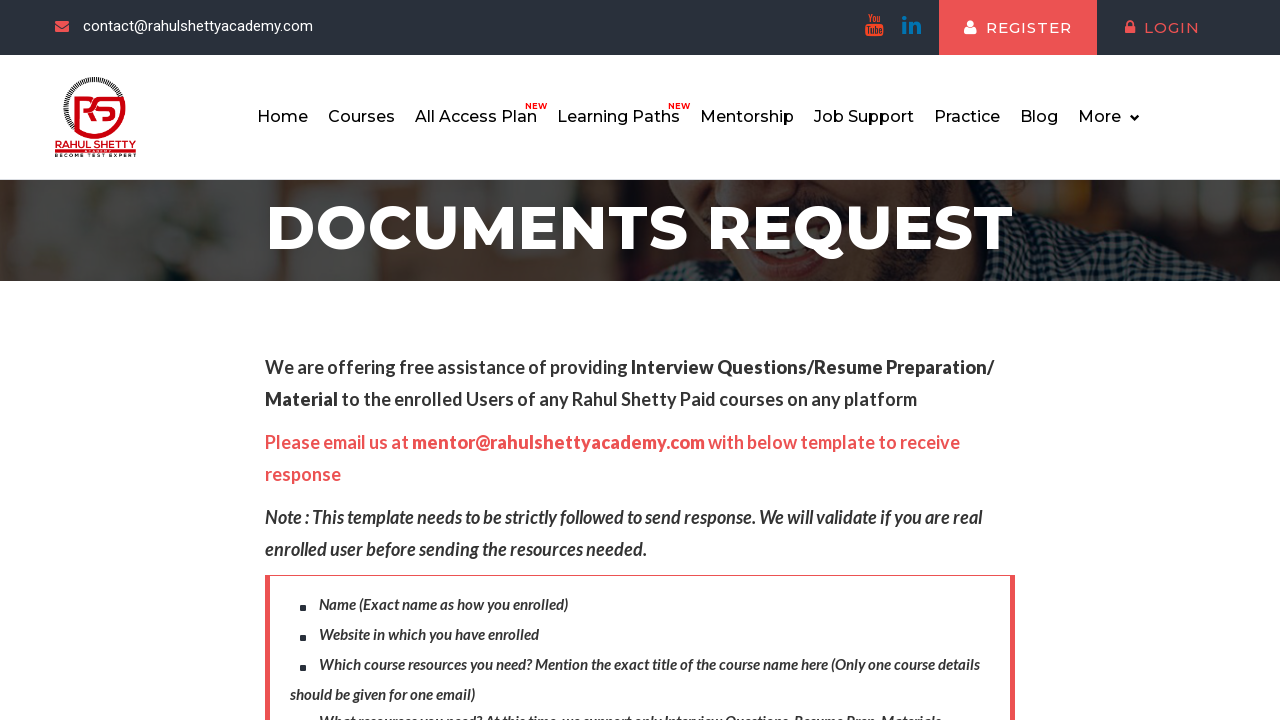

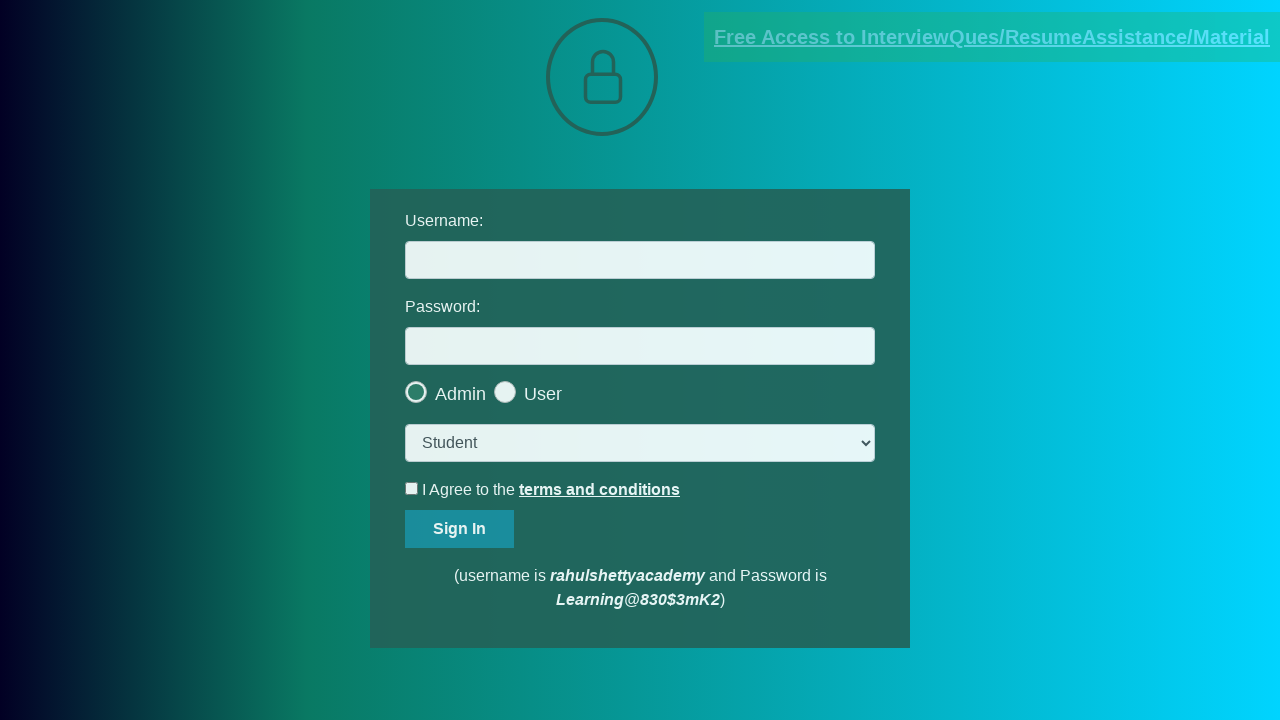